Navigates to Douban Movies homepage and clicks on a link in the "now screening" section to view currently showing movies

Starting URL: https://movie.douban.com/

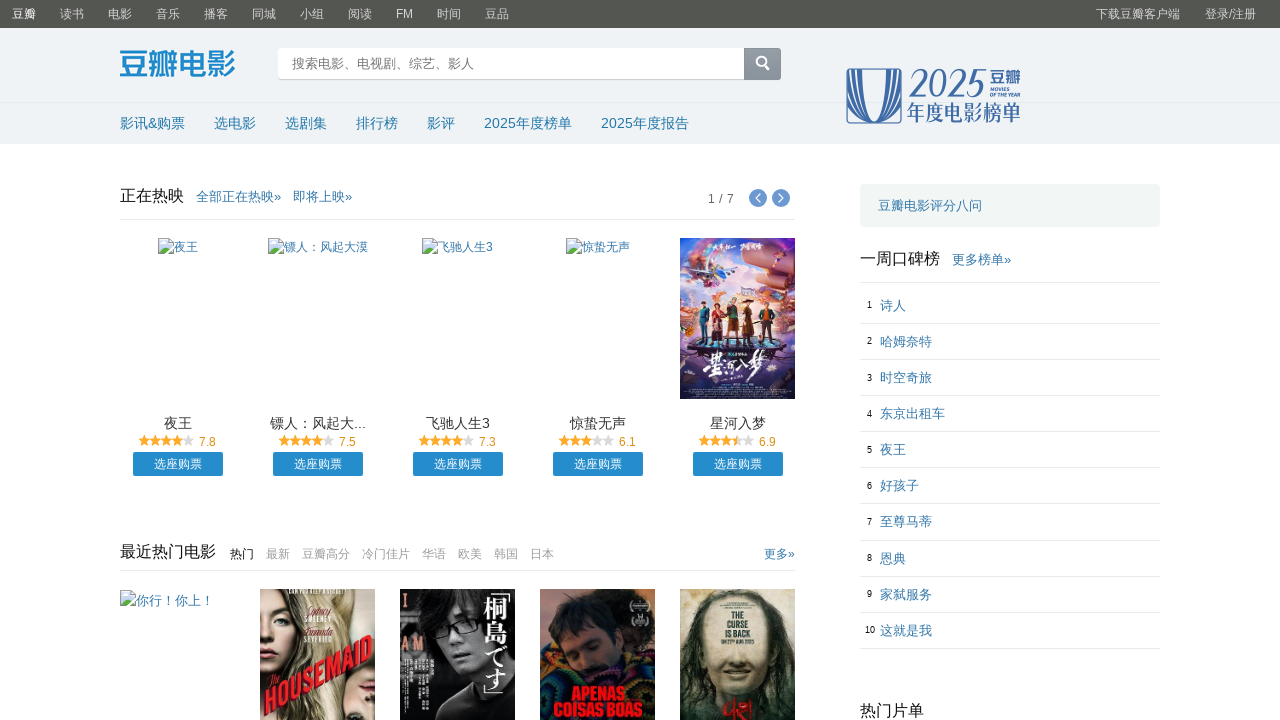

Navigated to Douban Movies homepage
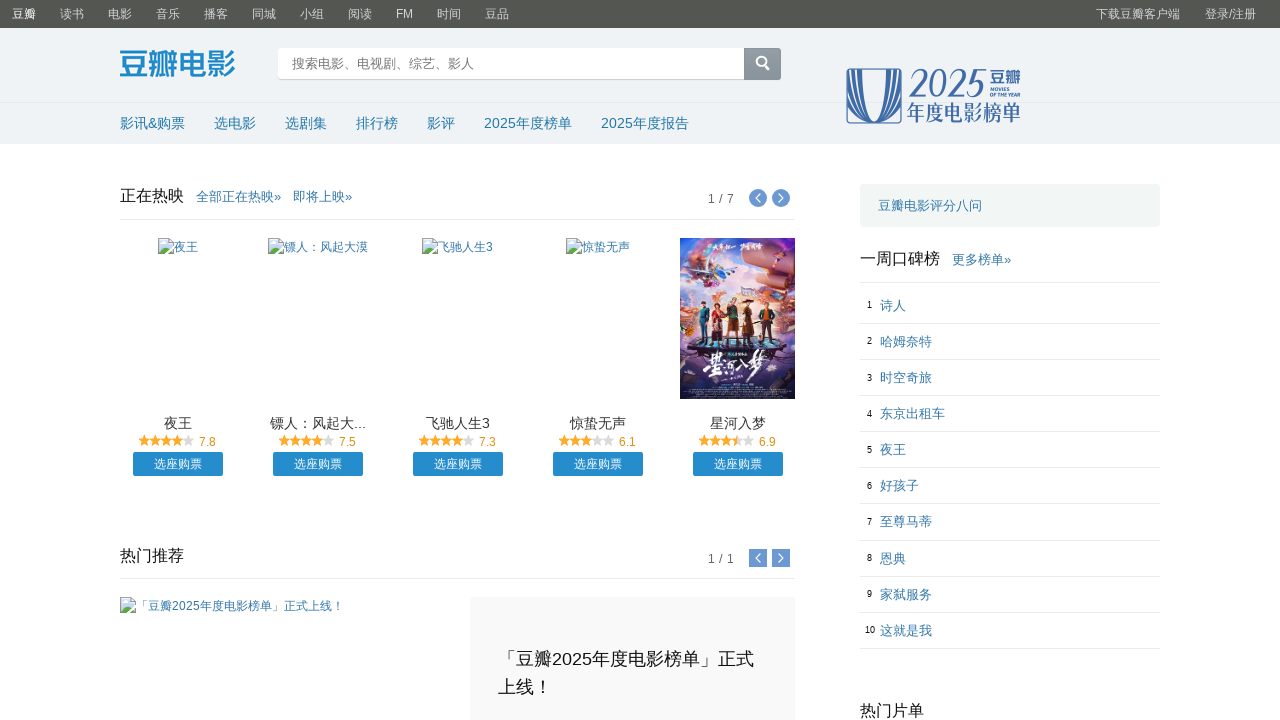

Clicked on 'now screening' link to view currently showing movies at (238, 196) on xpath=//*[@id='screening']/div[1]/h2/span[1]/a
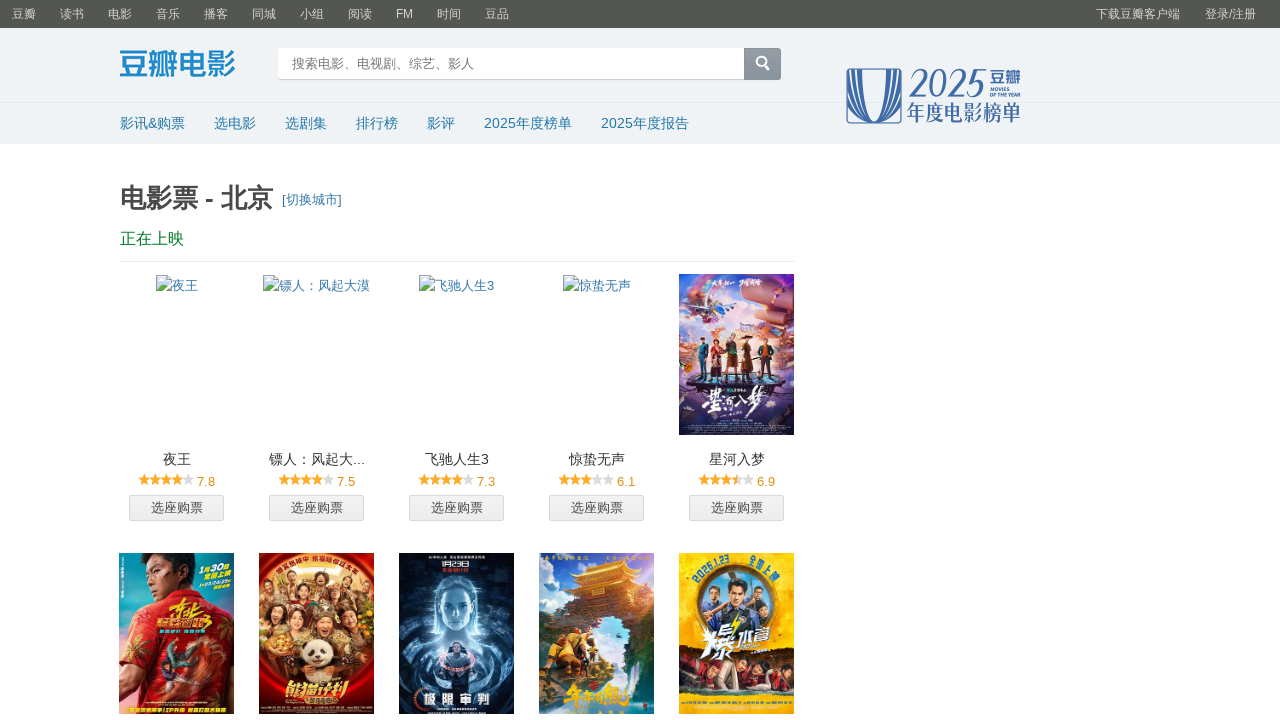

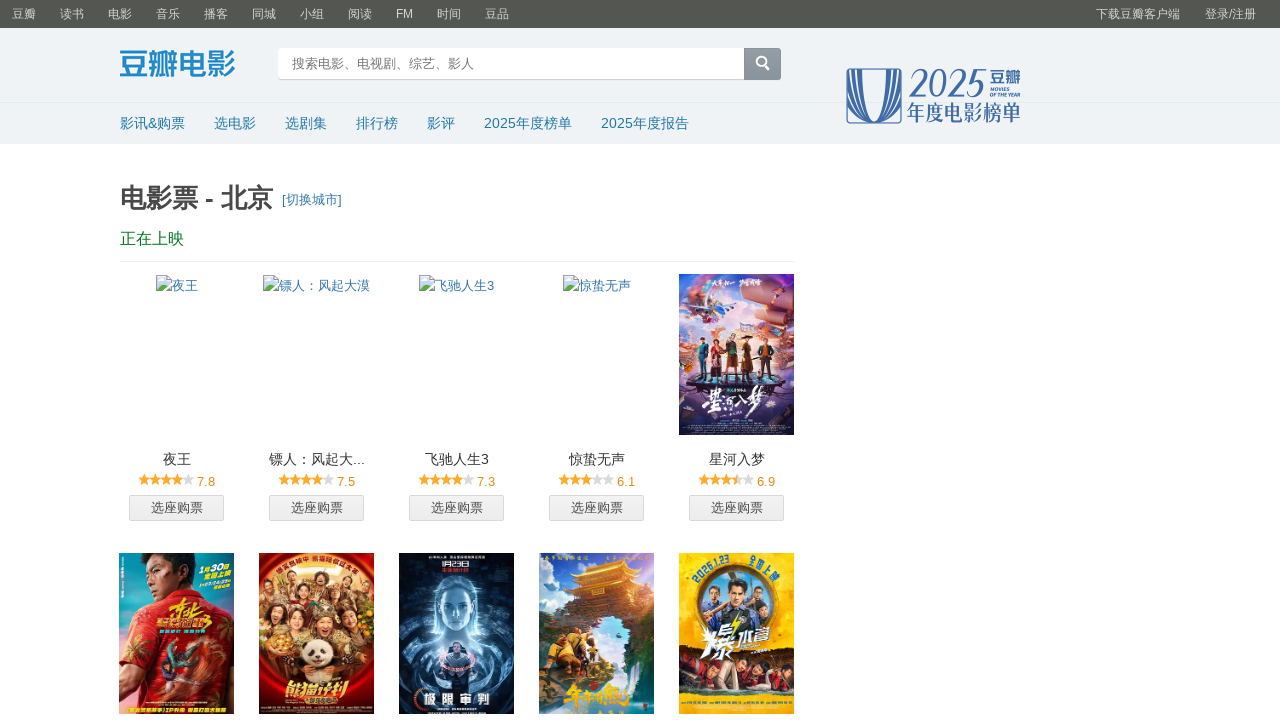